Tests browser multiple window/tab handling by clicking a link that opens new windows, then switching back to the original window and repeating the action multiple times.

Starting URL: https://the-internet.herokuapp.com/windows

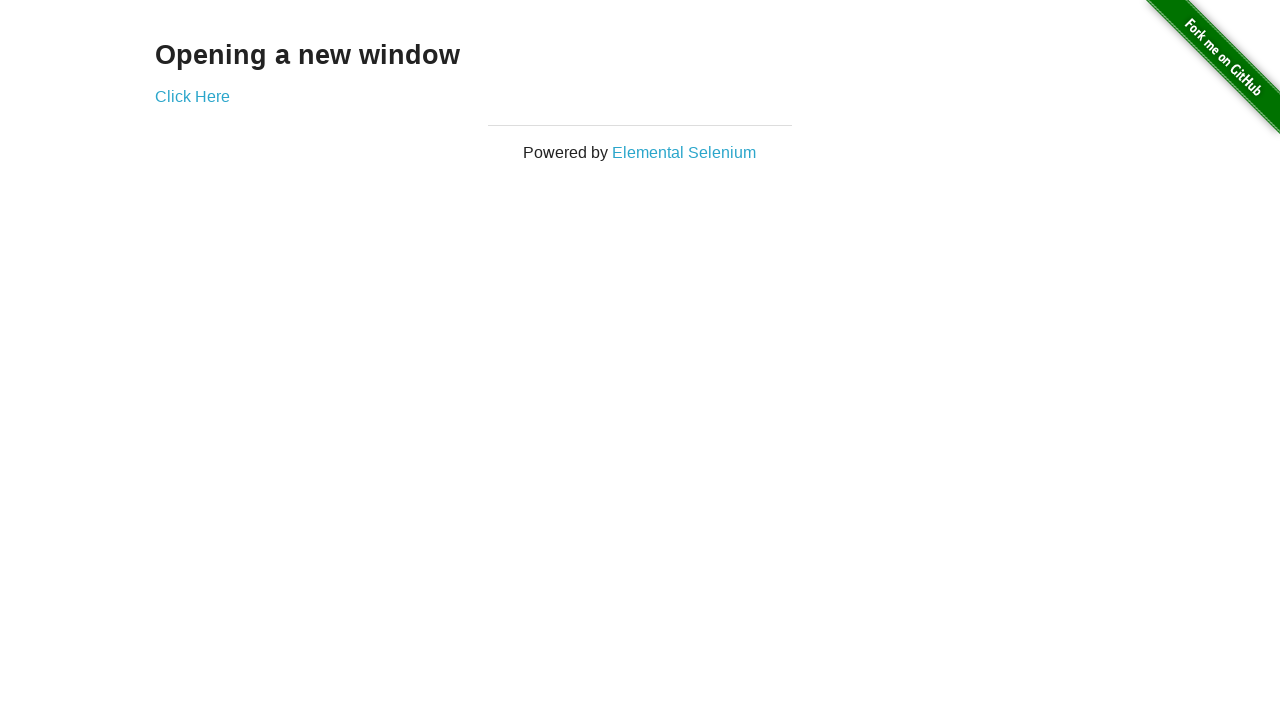

Clicked 'Click Here' link to open new window/tab at (192, 96) on text=Click Here
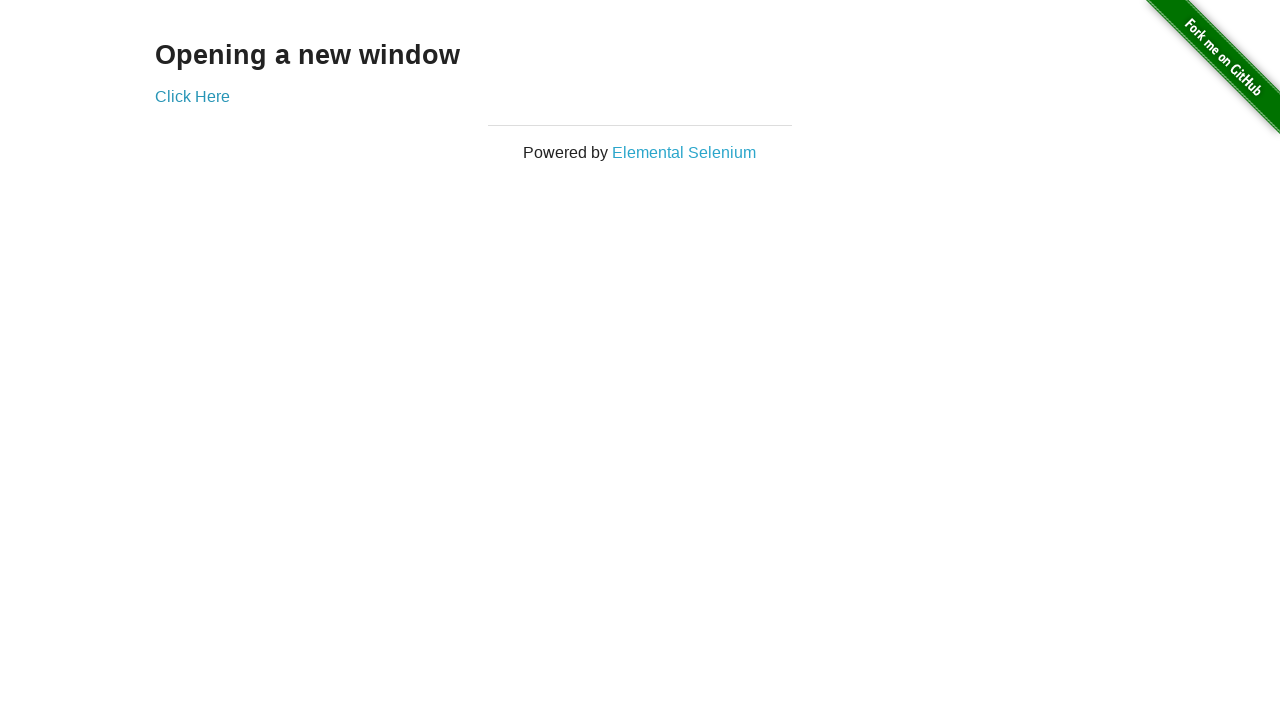

Waited 1 second for new page to open
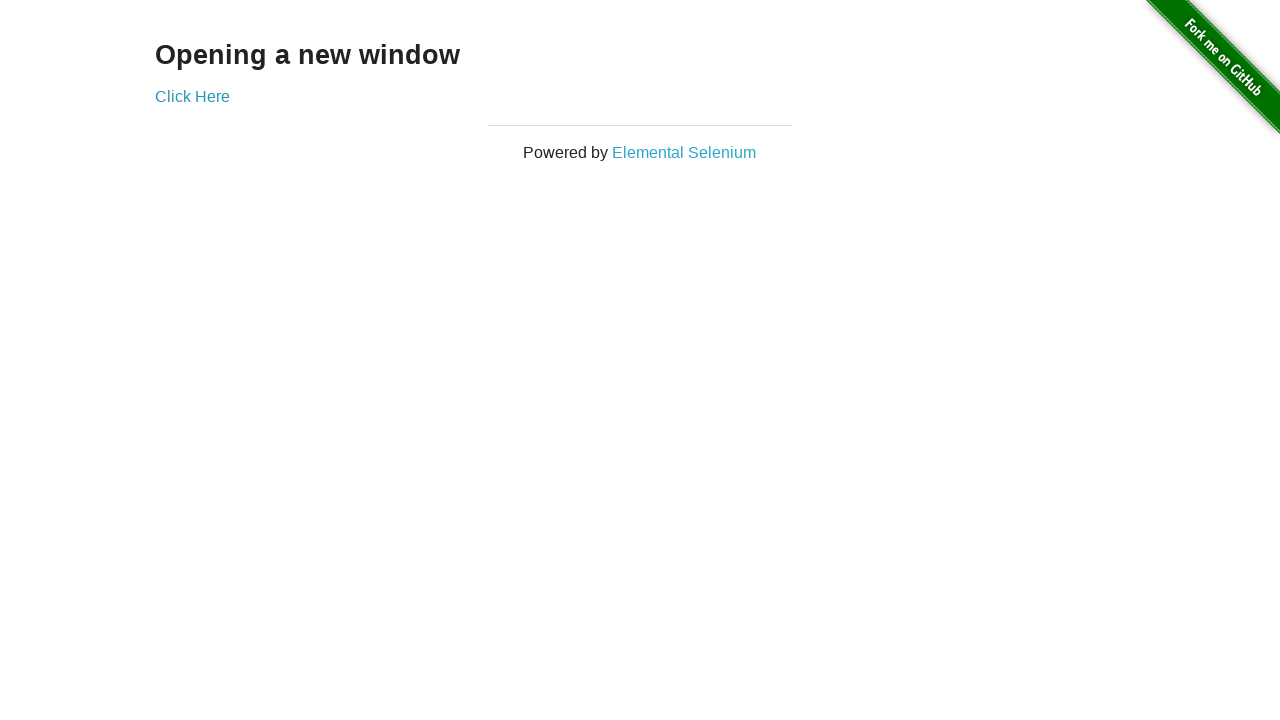

Retrieved all pages in context
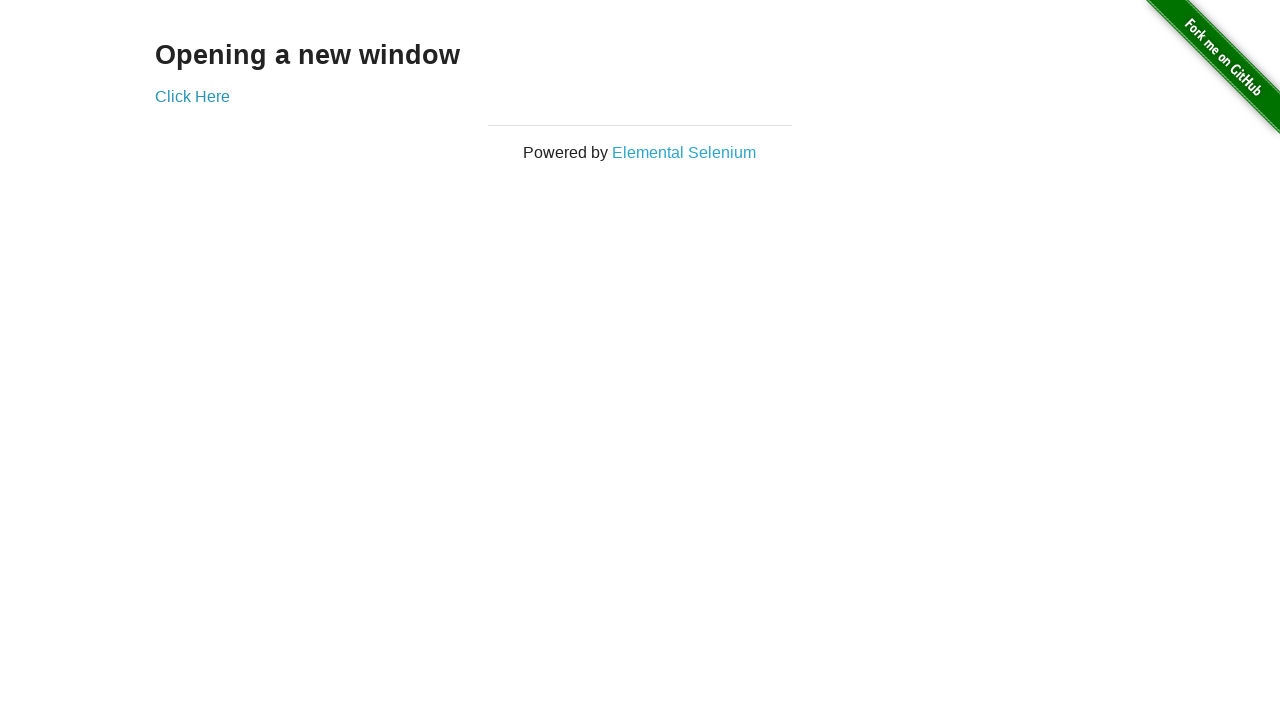

Switched back to first/original window
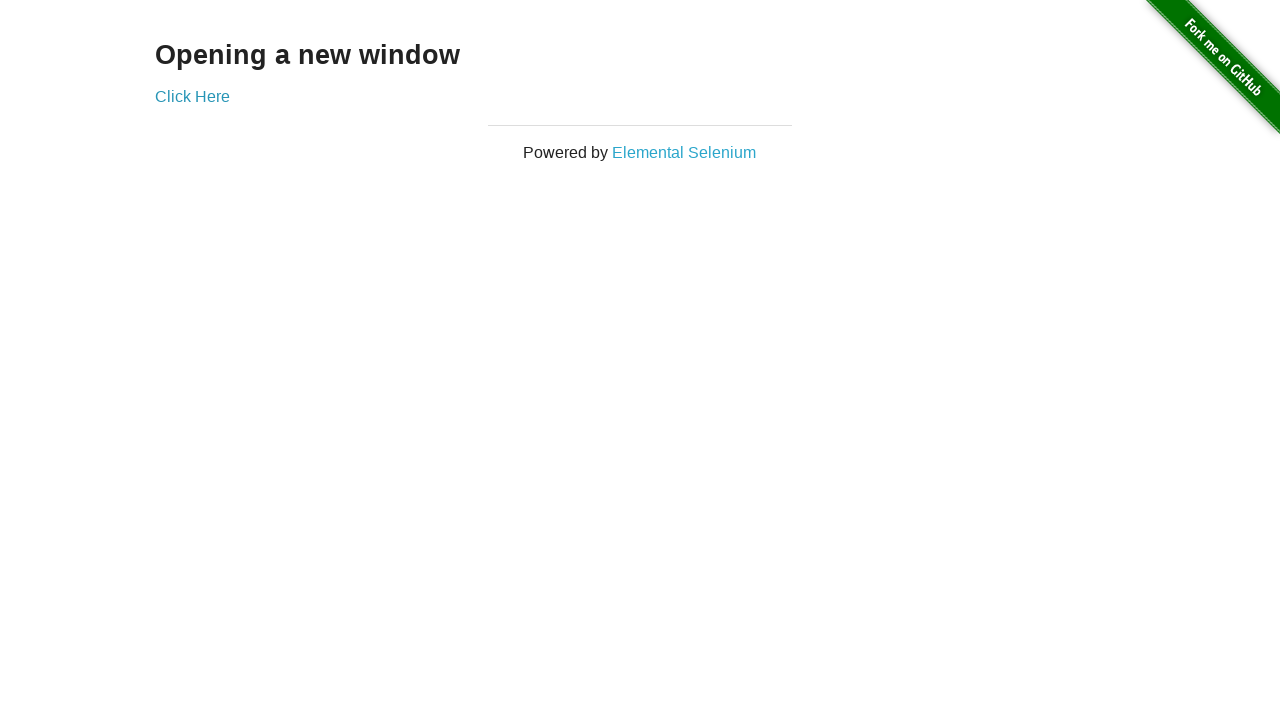

Clicked 'Click Here' link again to open another window (2nd time) at (192, 96) on text=Click Here
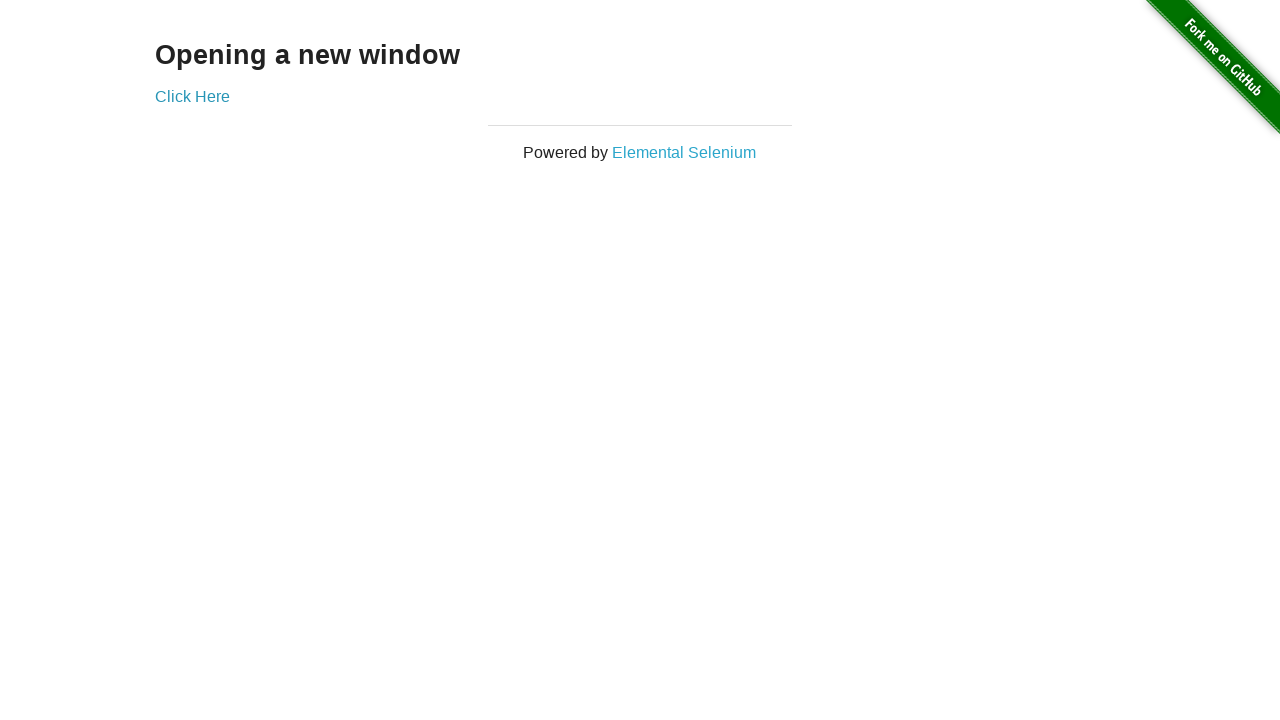

Waited 1 second for new page to open
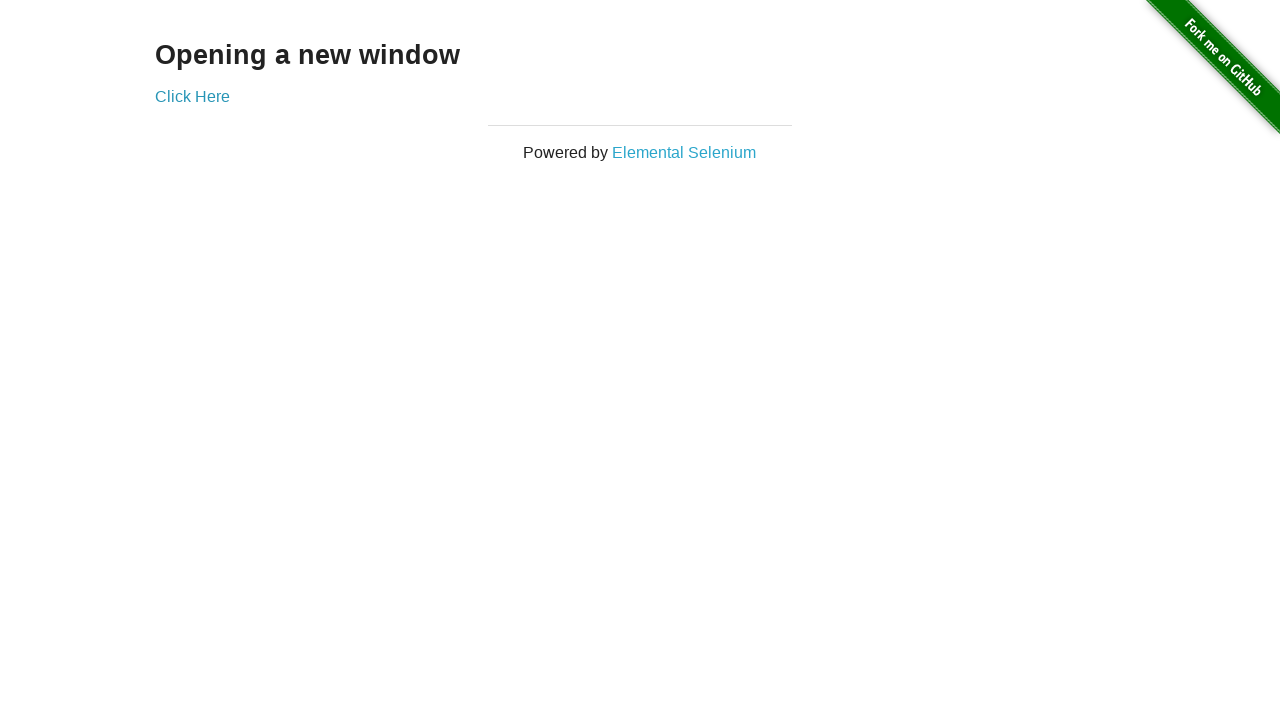

Retrieved all pages in context
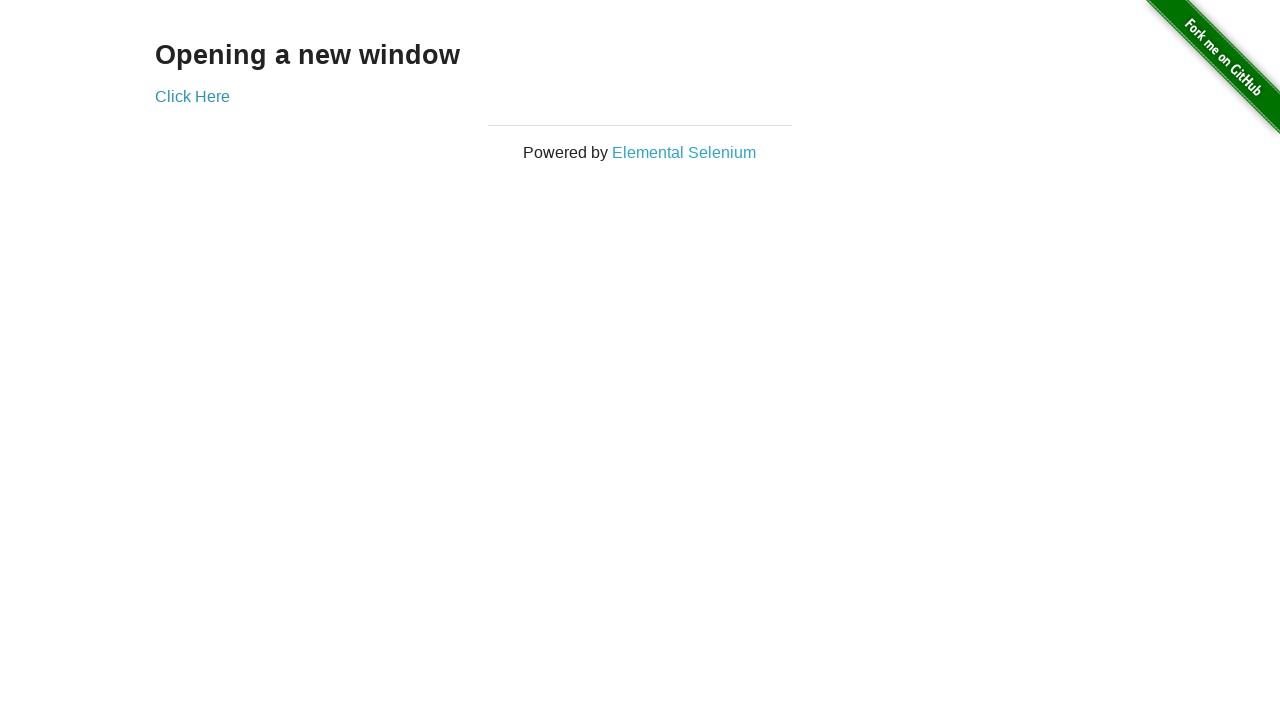

Switched back to first/original window
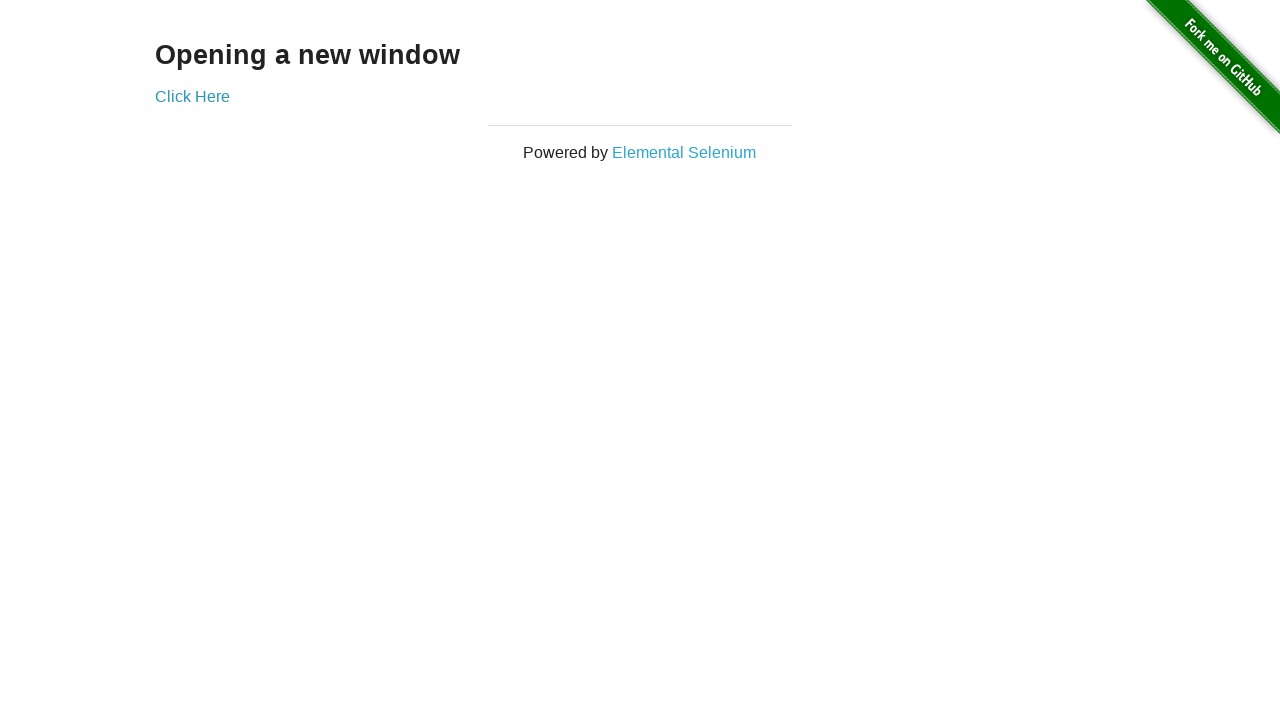

Clicked 'Click Here' link again to open another window (3rd time) at (192, 96) on text=Click Here
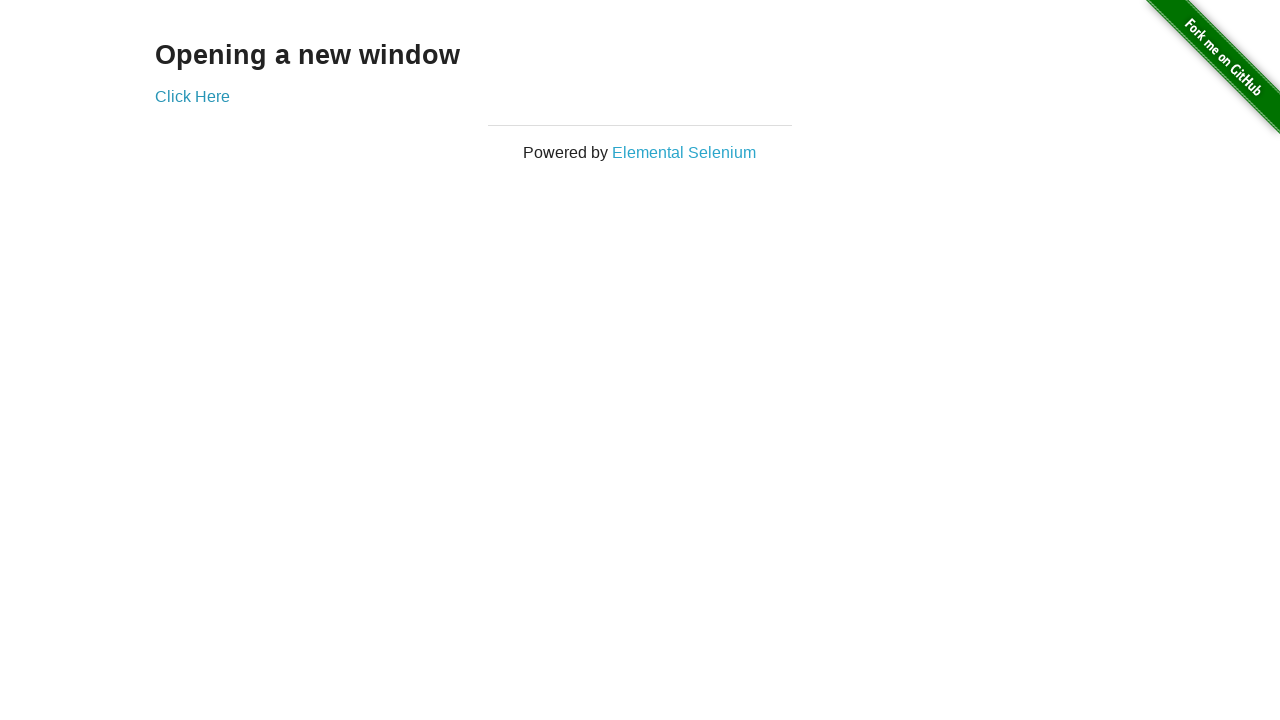

Waited 1 second for new page to open
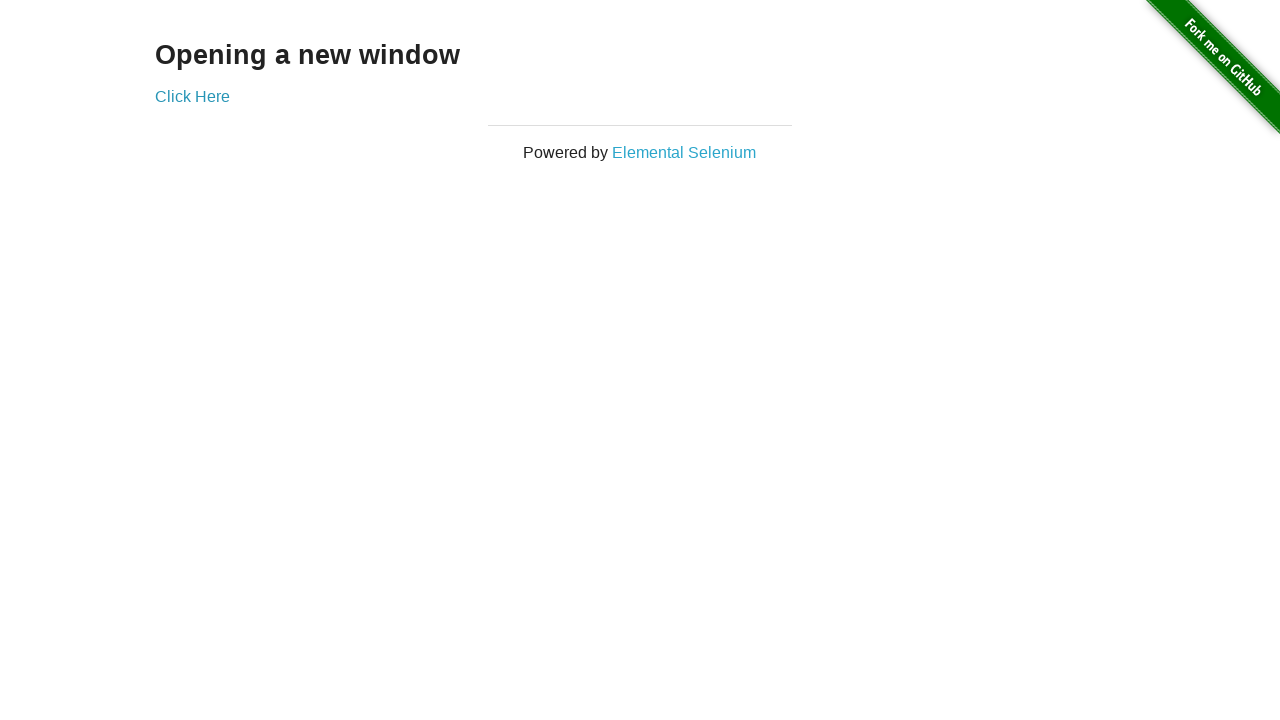

Retrieved all pages in context
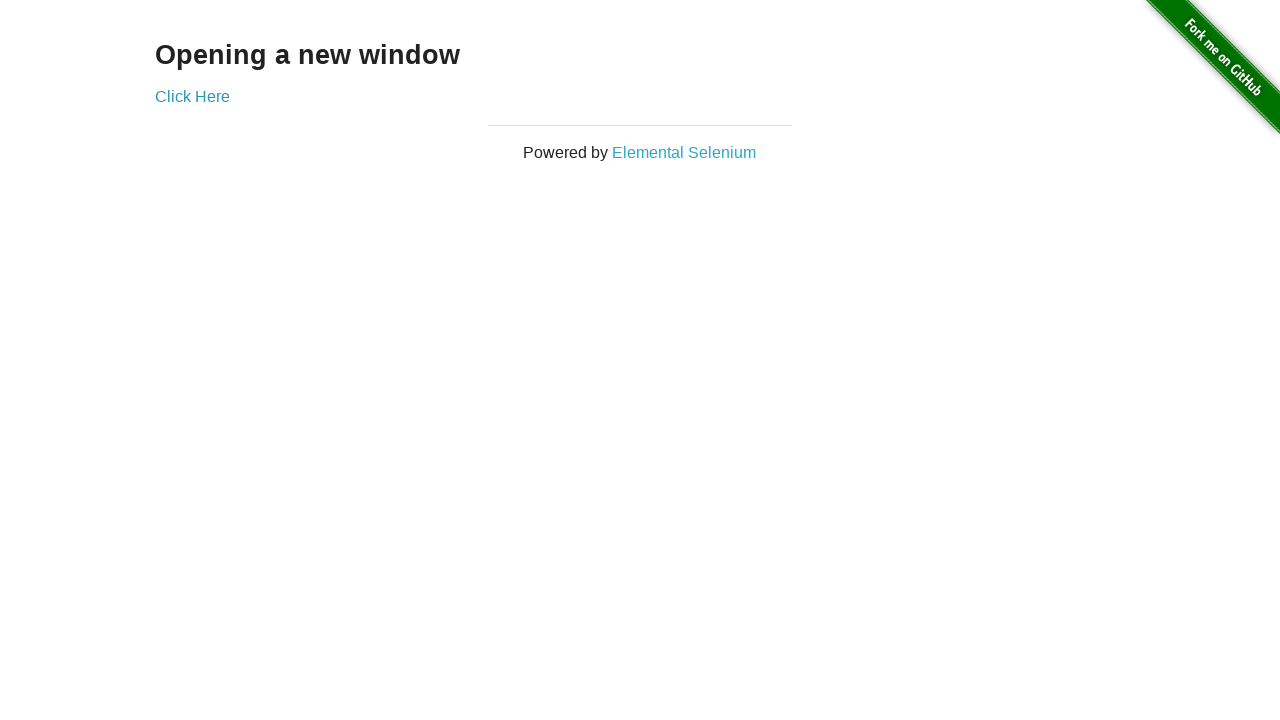

Switched back to first/original window
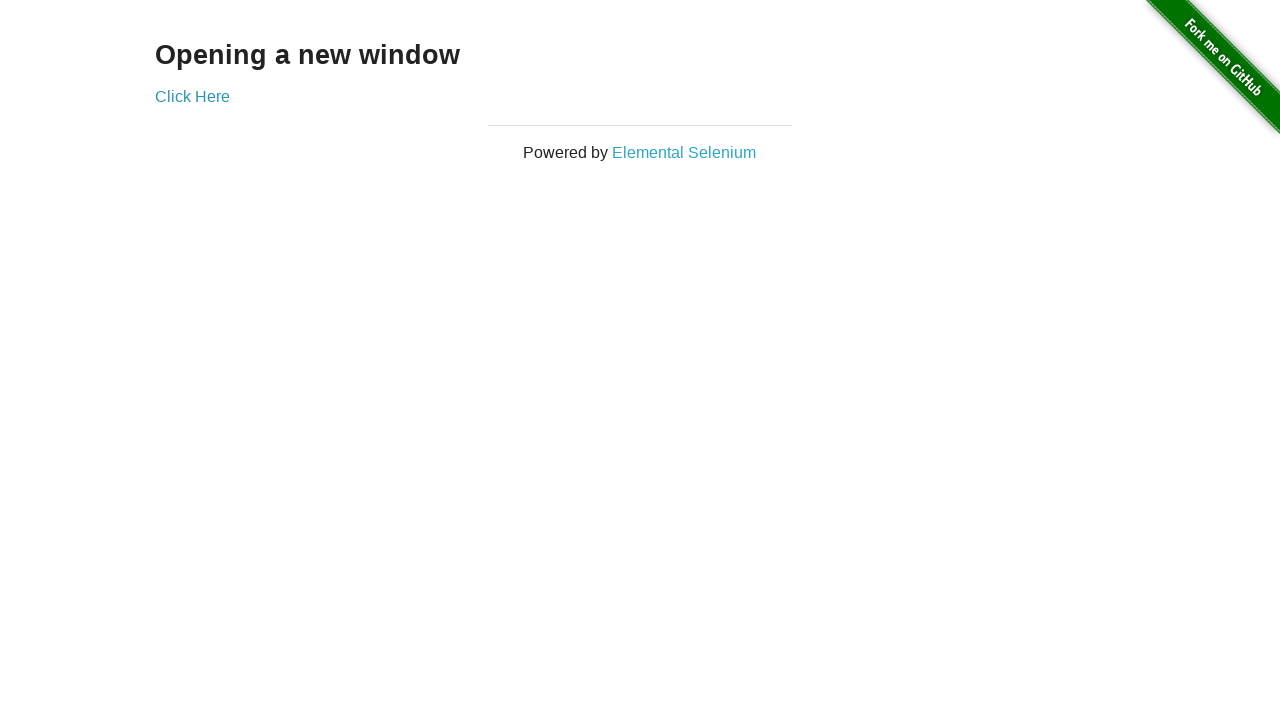

Clicked 'Click Here' link again to open another window (4th time) at (192, 96) on text=Click Here
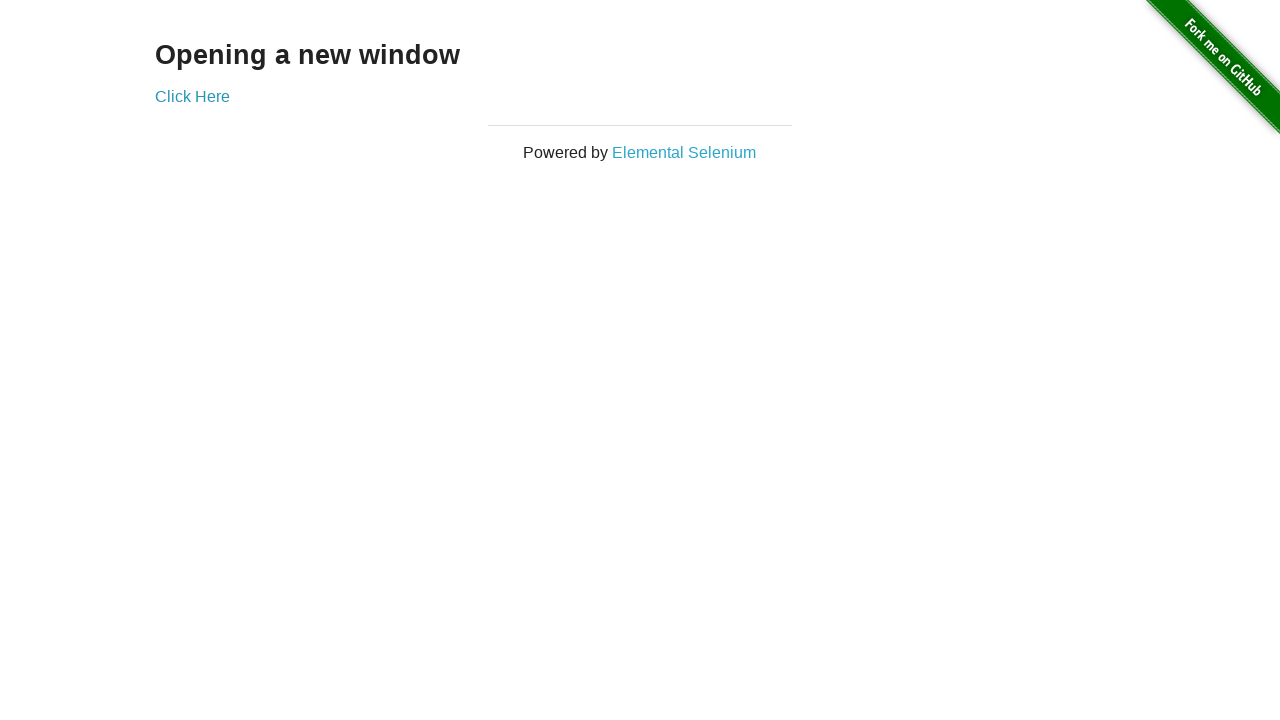

Waited 1 second for new page to open
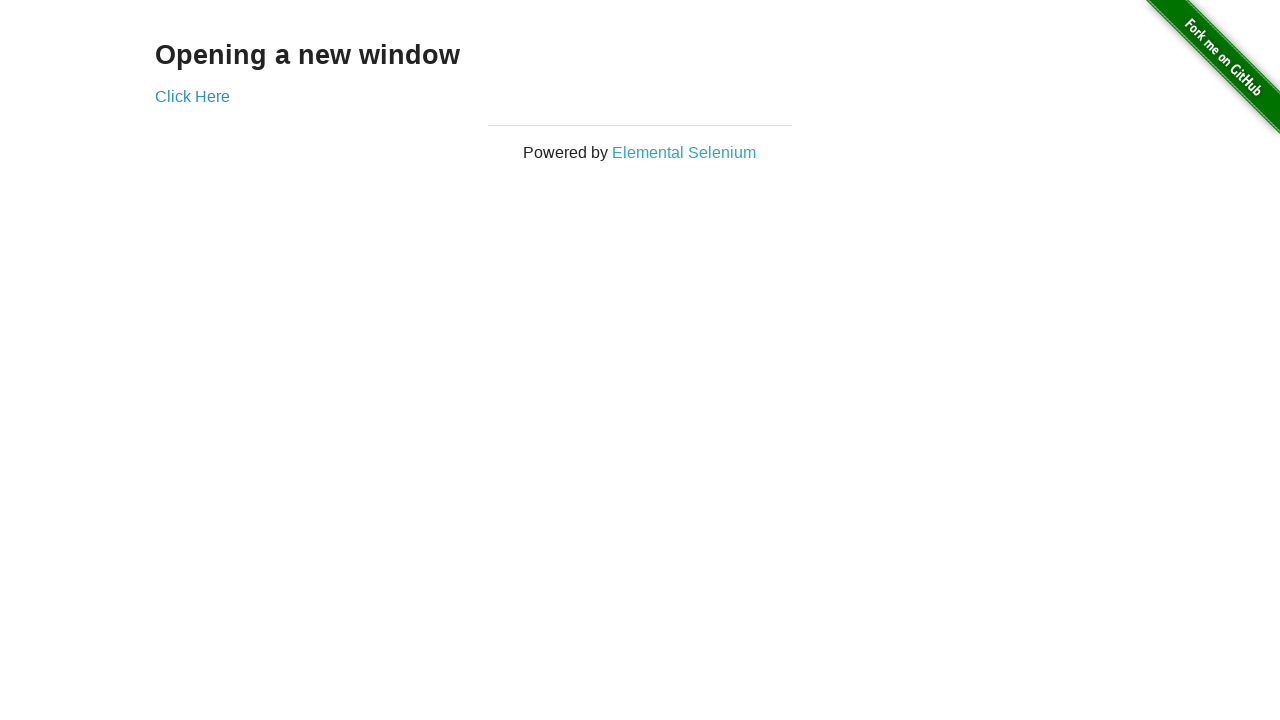

Retrieved all pages in context
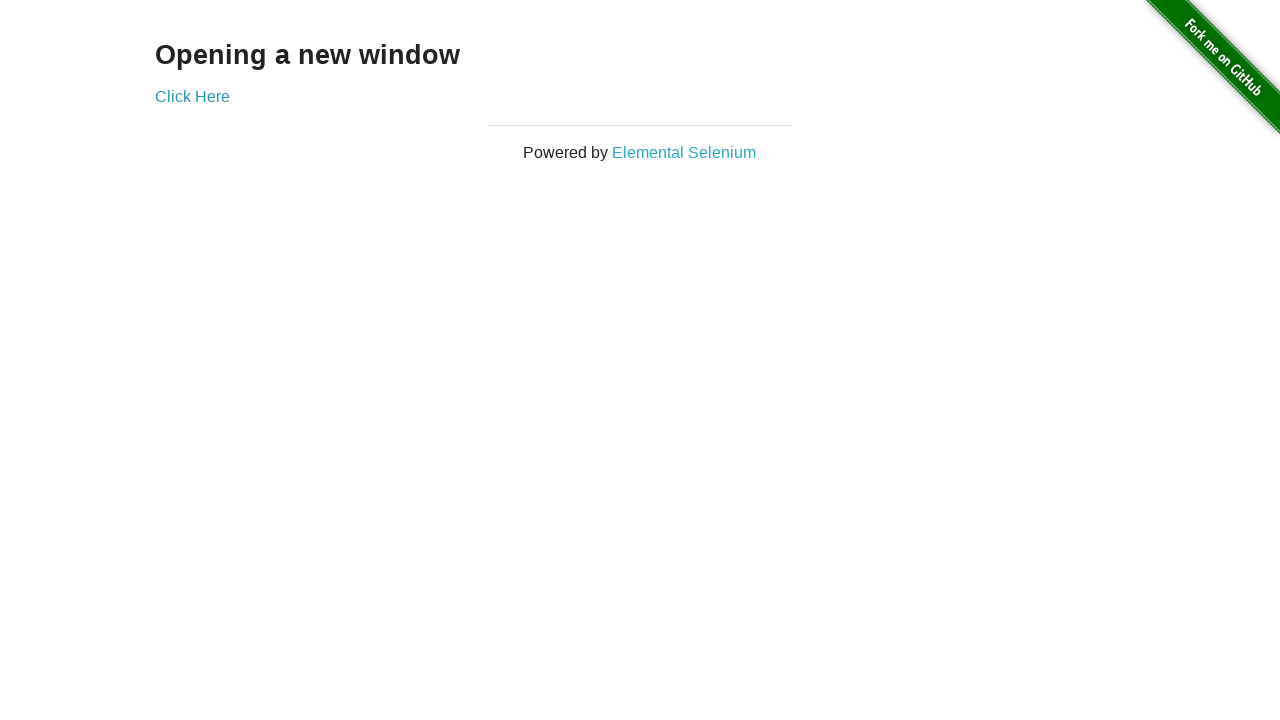

Switched back to first/original window
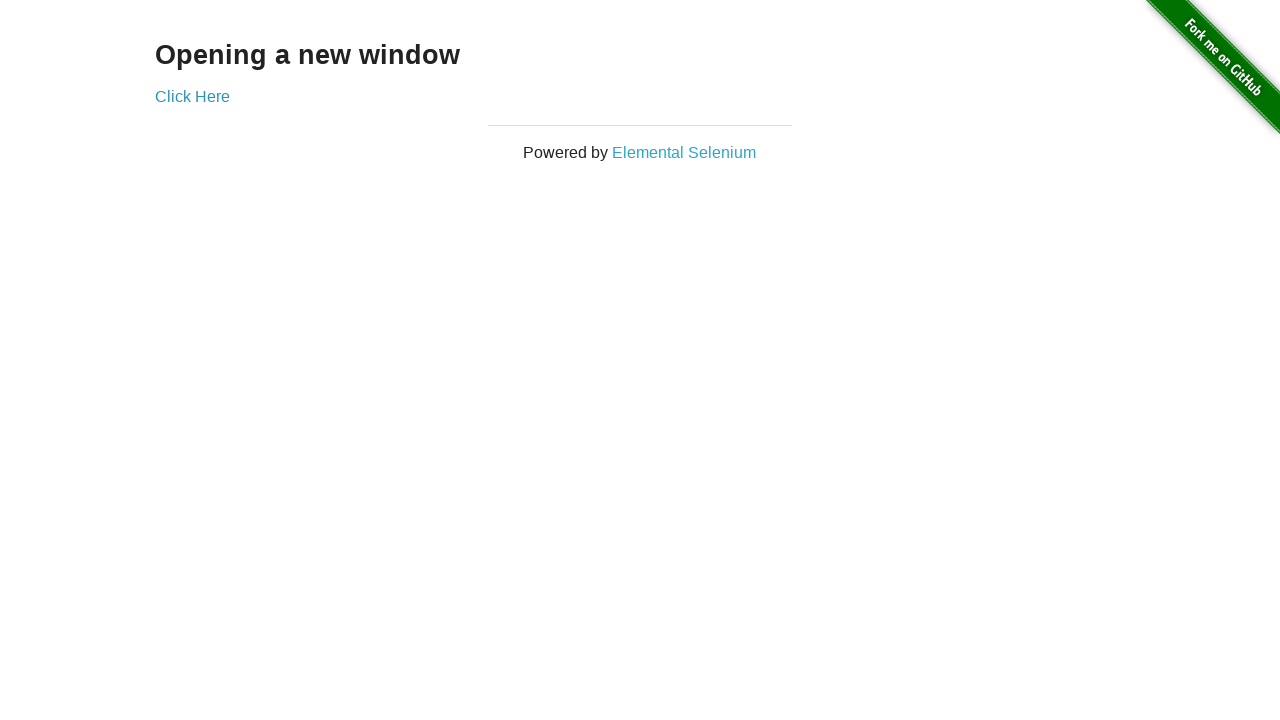

Clicked 'Click Here' link again to open another window (5th time) at (192, 96) on text=Click Here
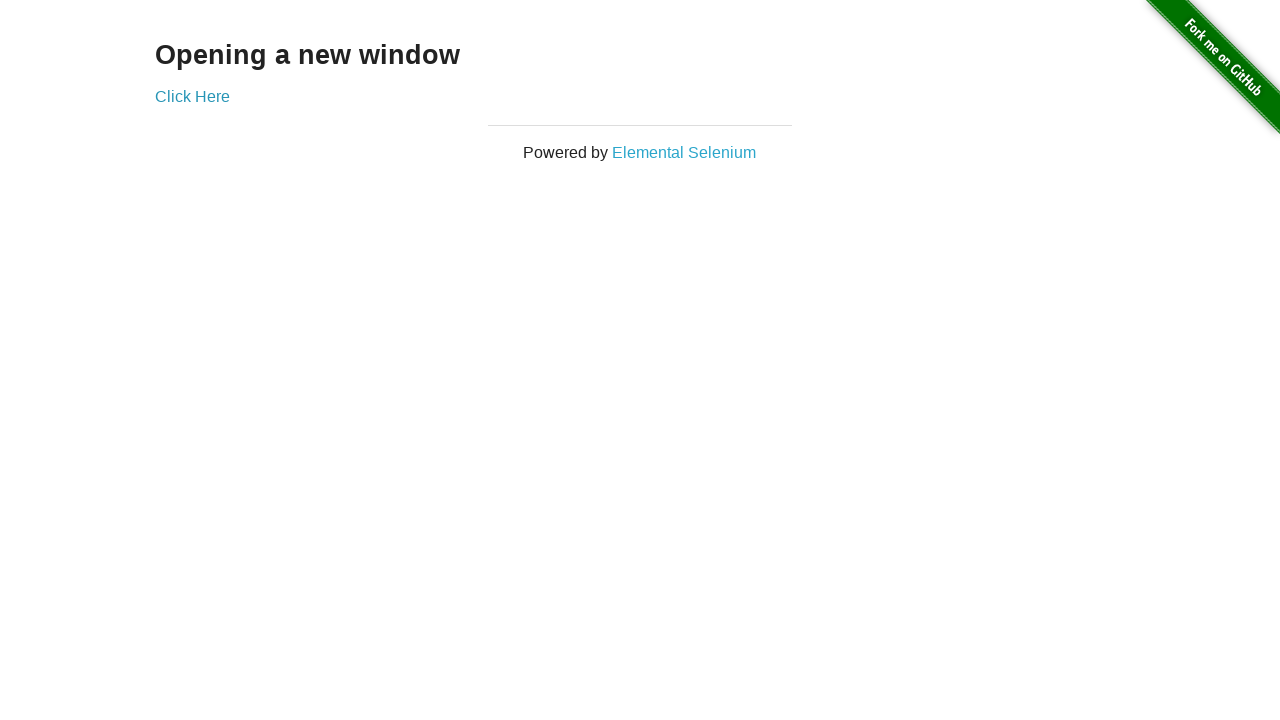

Waited 1 second for new page to open
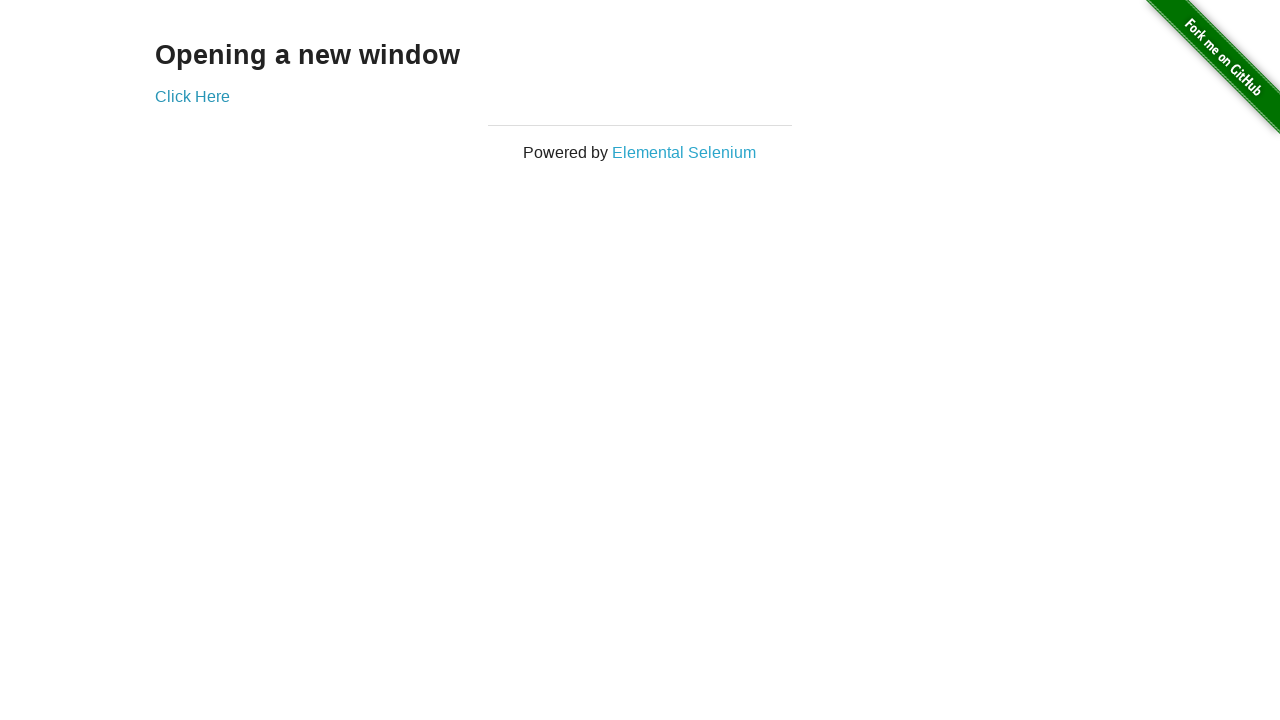

Retrieved all pages in context
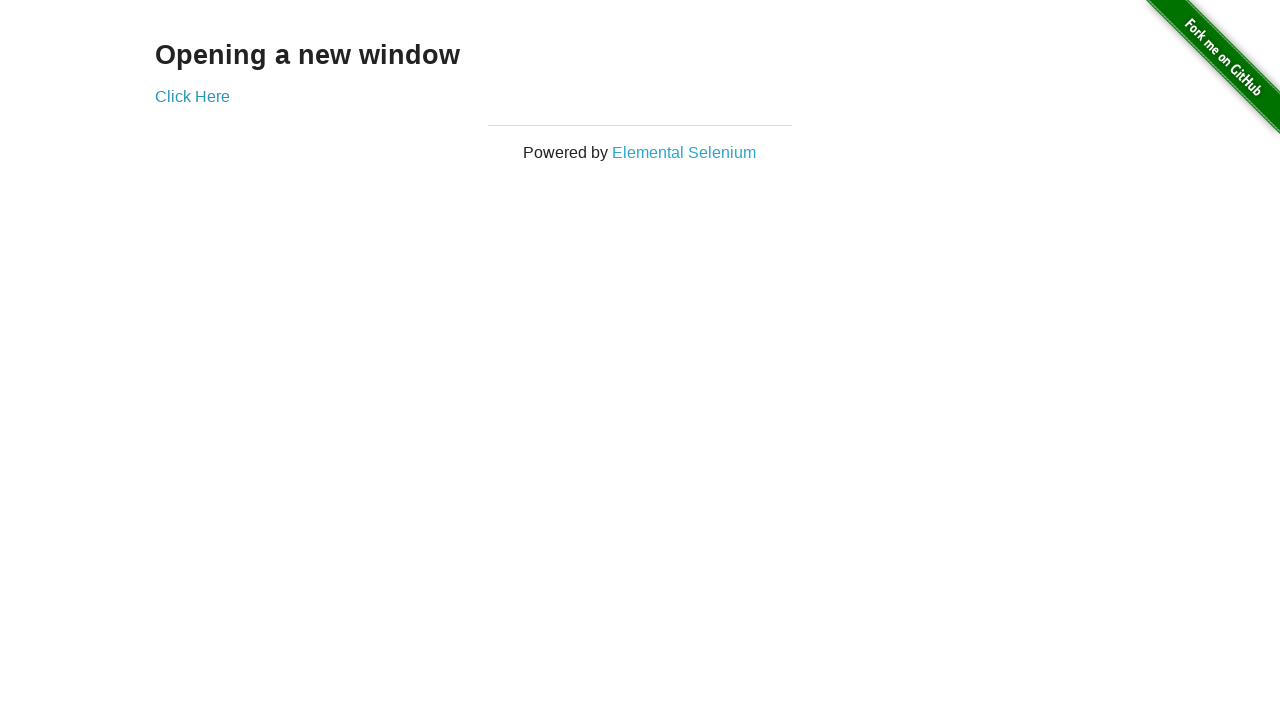

Switched back to first/original window
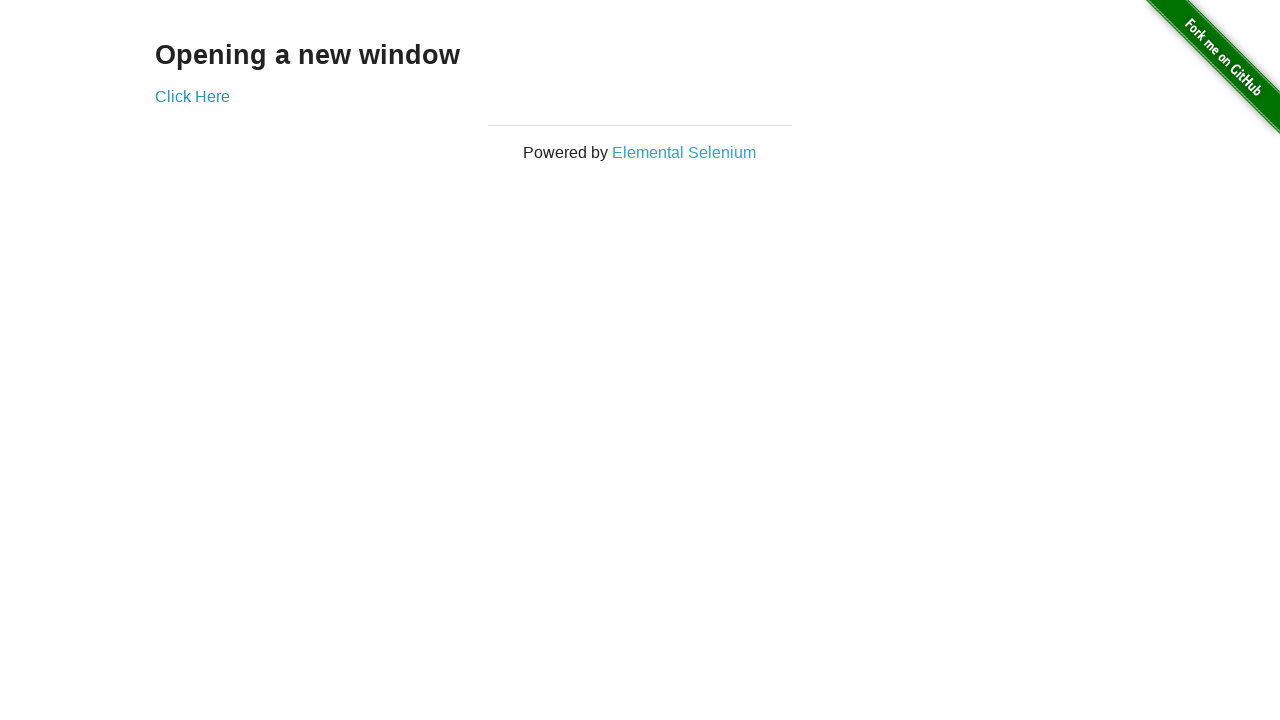

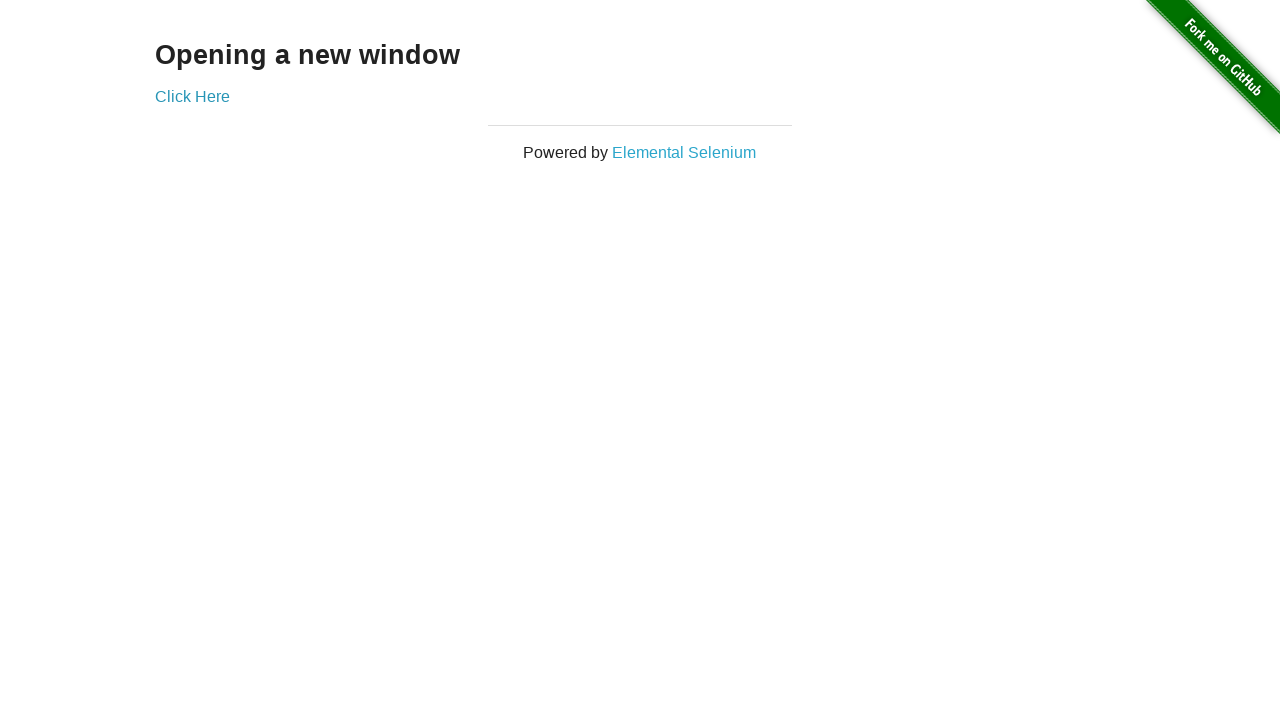